Interacts with the T-Rex Runner game by pressing space to start the game, demonstrating basic game control automation

Starting URL: https://elvisyjlin.github.io/t-rex-runner/

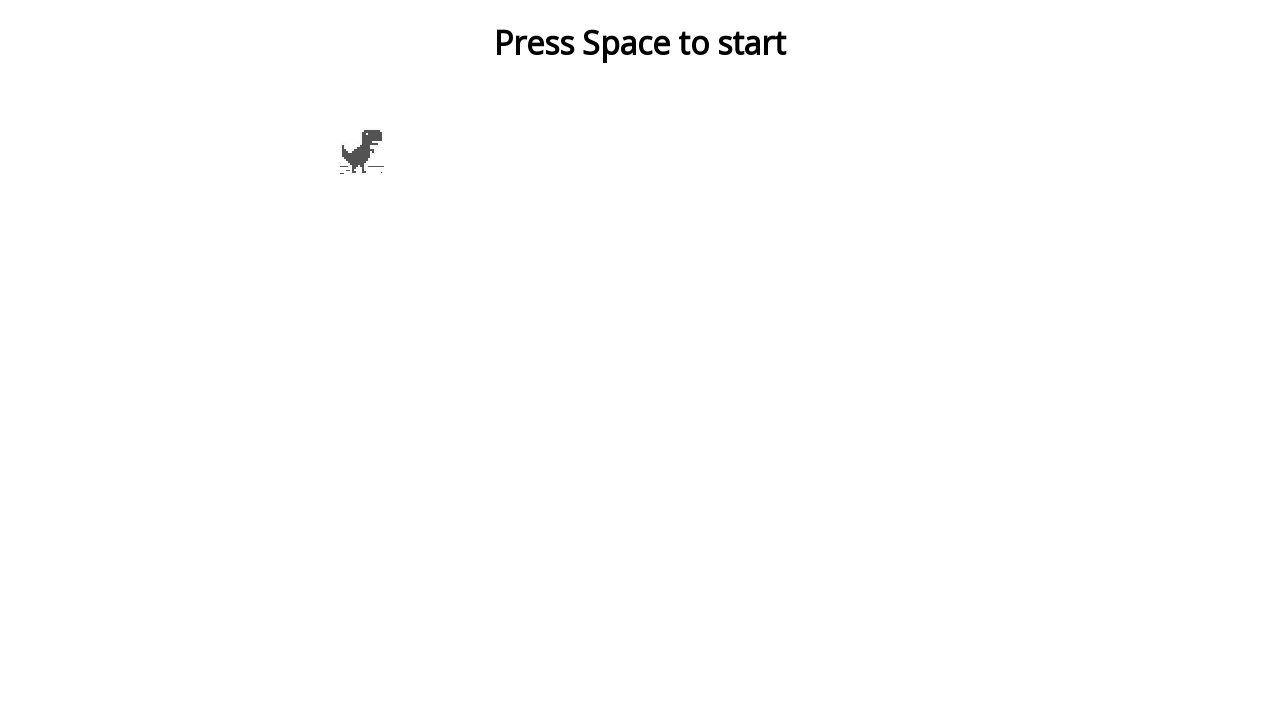

Game canvas loaded
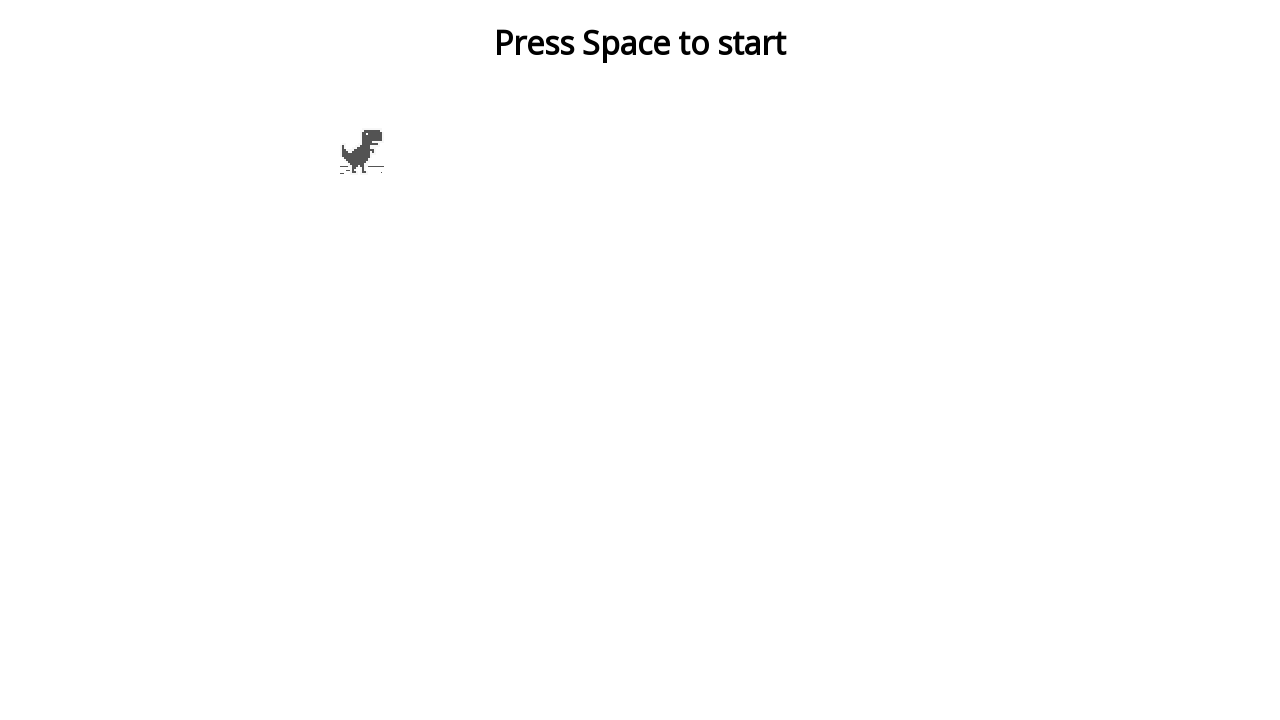

Pressed Space to start the T-Rex Runner game
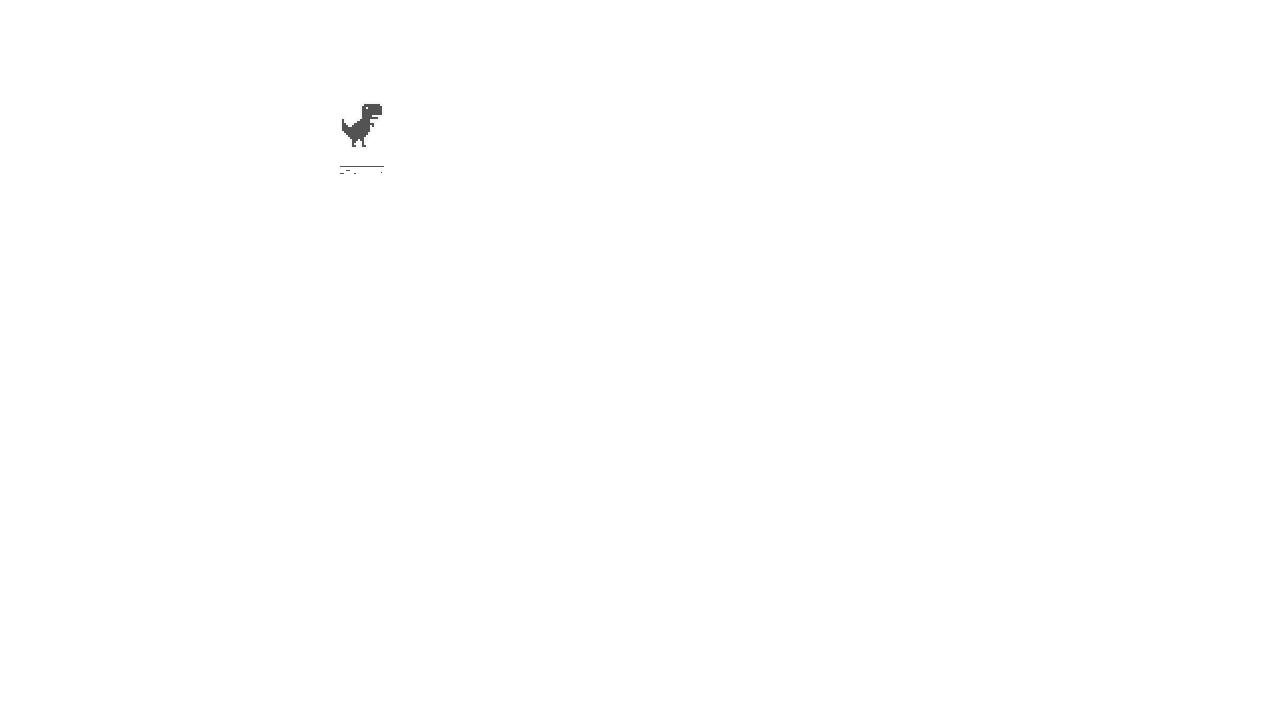

Waited 500ms for game to initialize
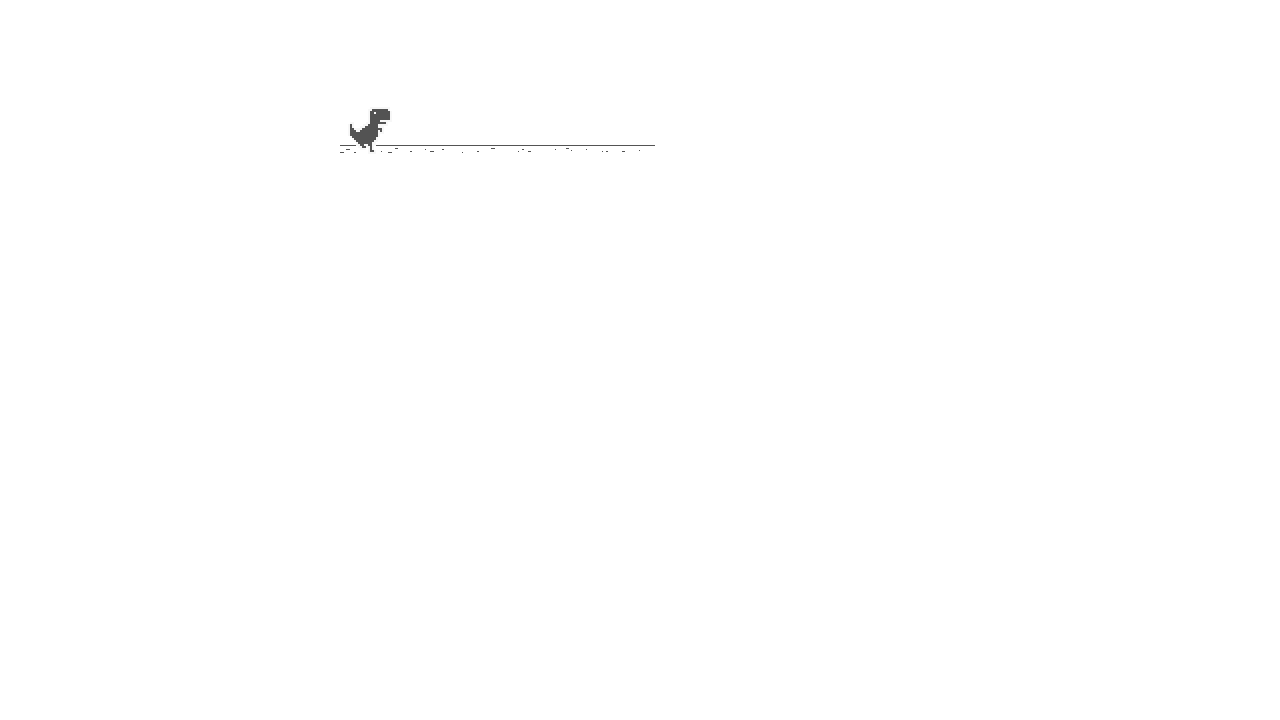

Pressed ArrowUp to make the T-Rex jump
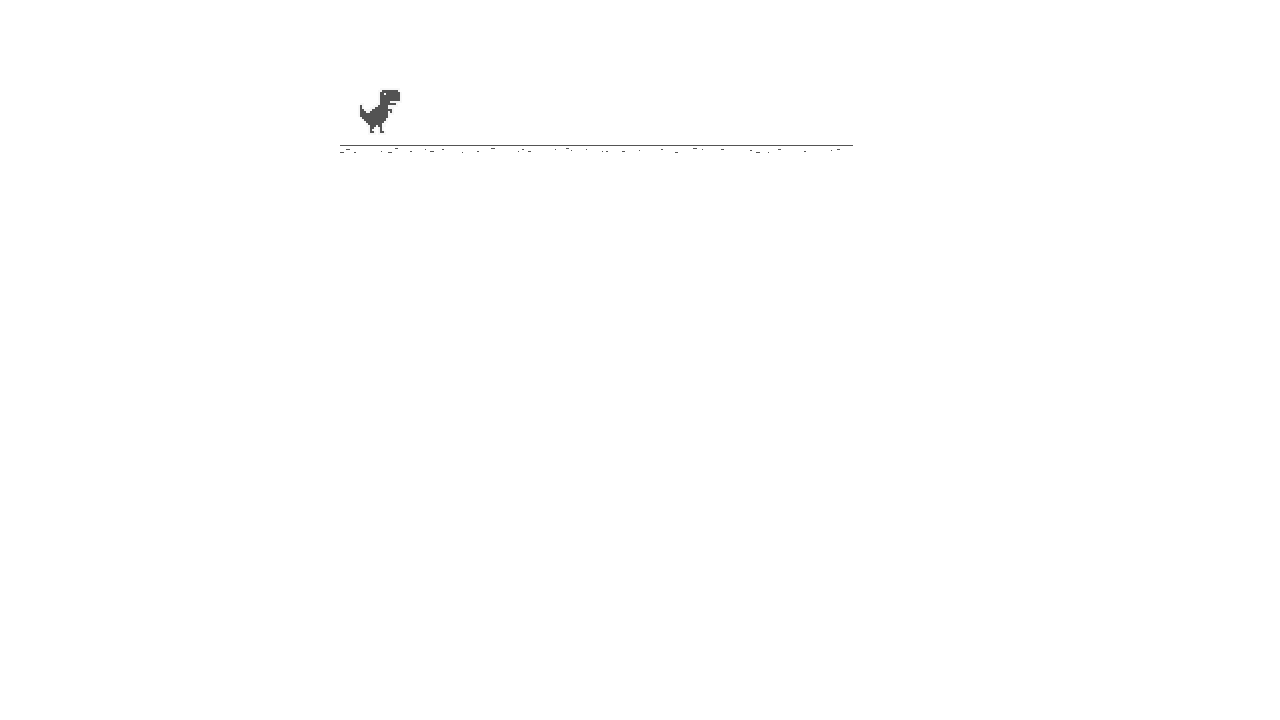

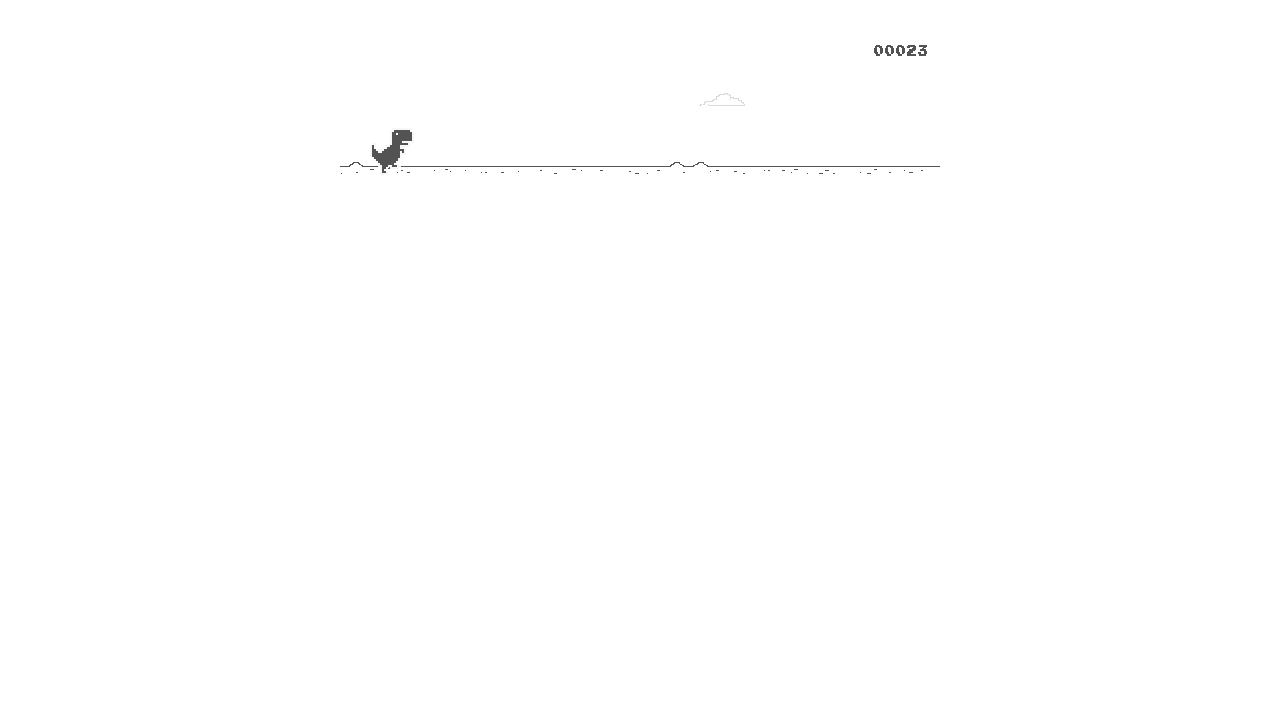